Tests navigation through three main sections on the homepage by clicking each section header and verifying the breadcrumb is displayed

Starting URL: http://intershop5.skillbox.ru/

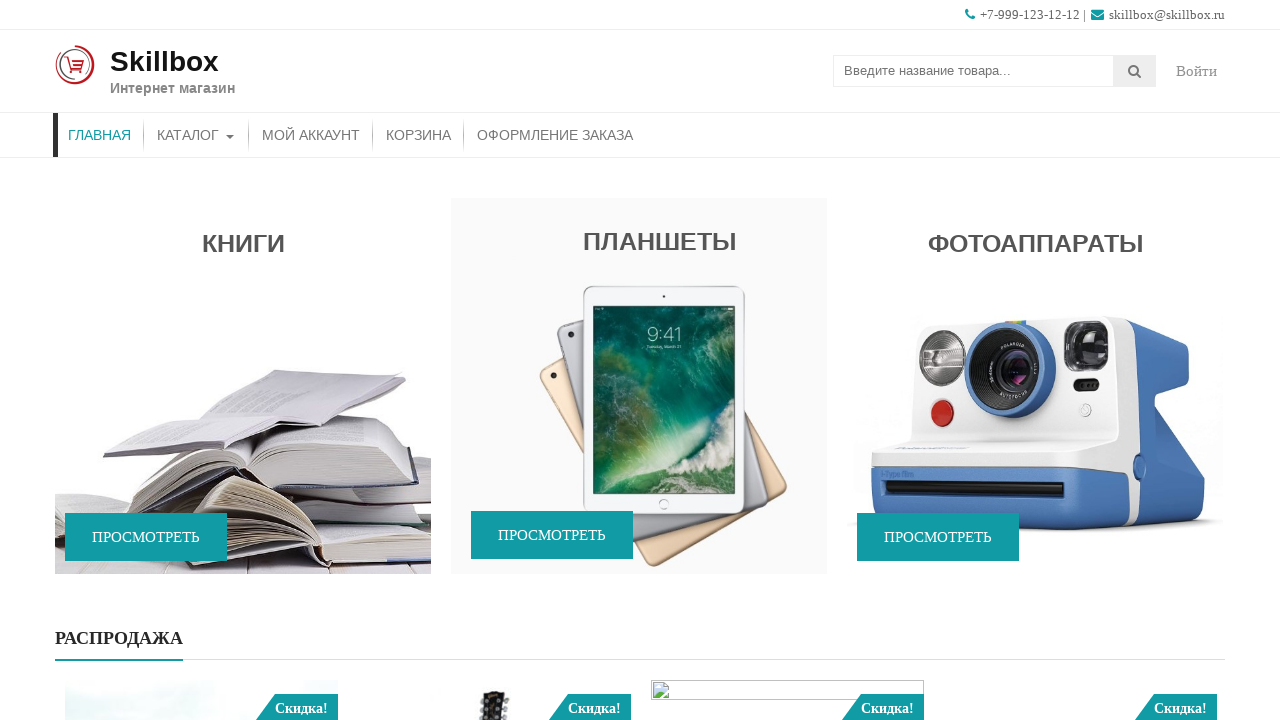

Clicked first section header at (243, 238) on xpath=(//h4)[1]
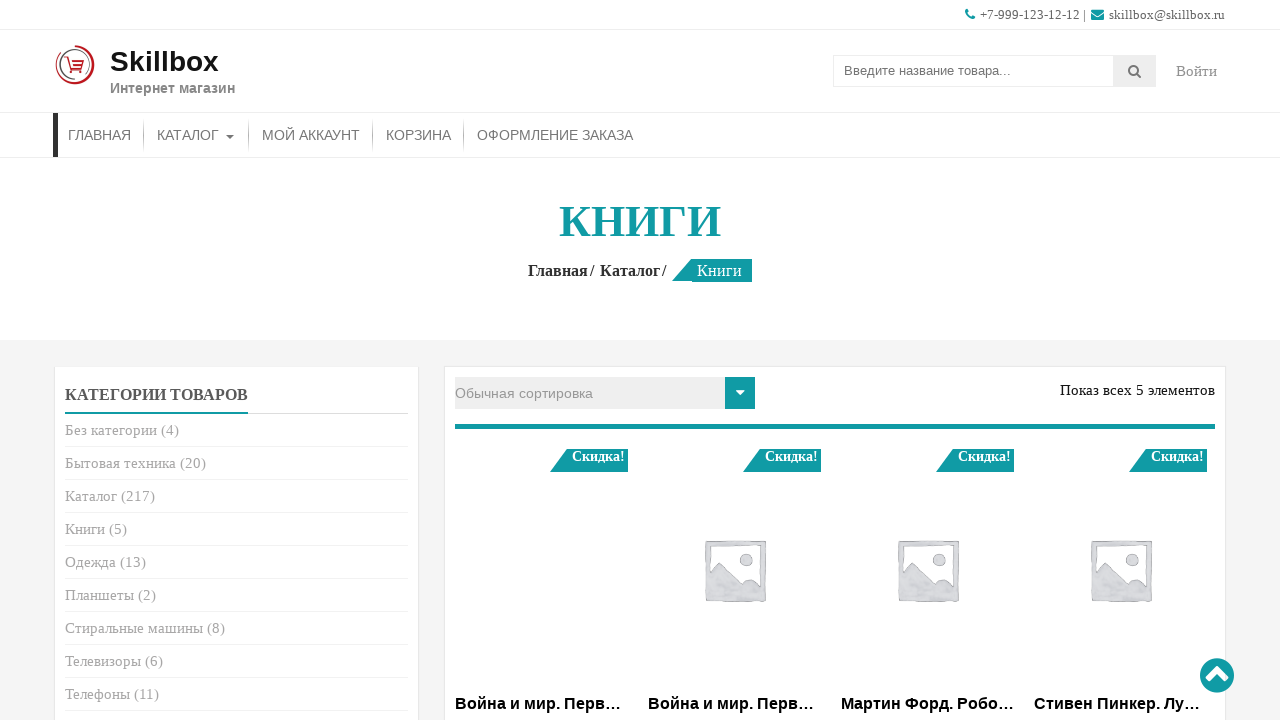

Breadcrumb appeared after clicking first section
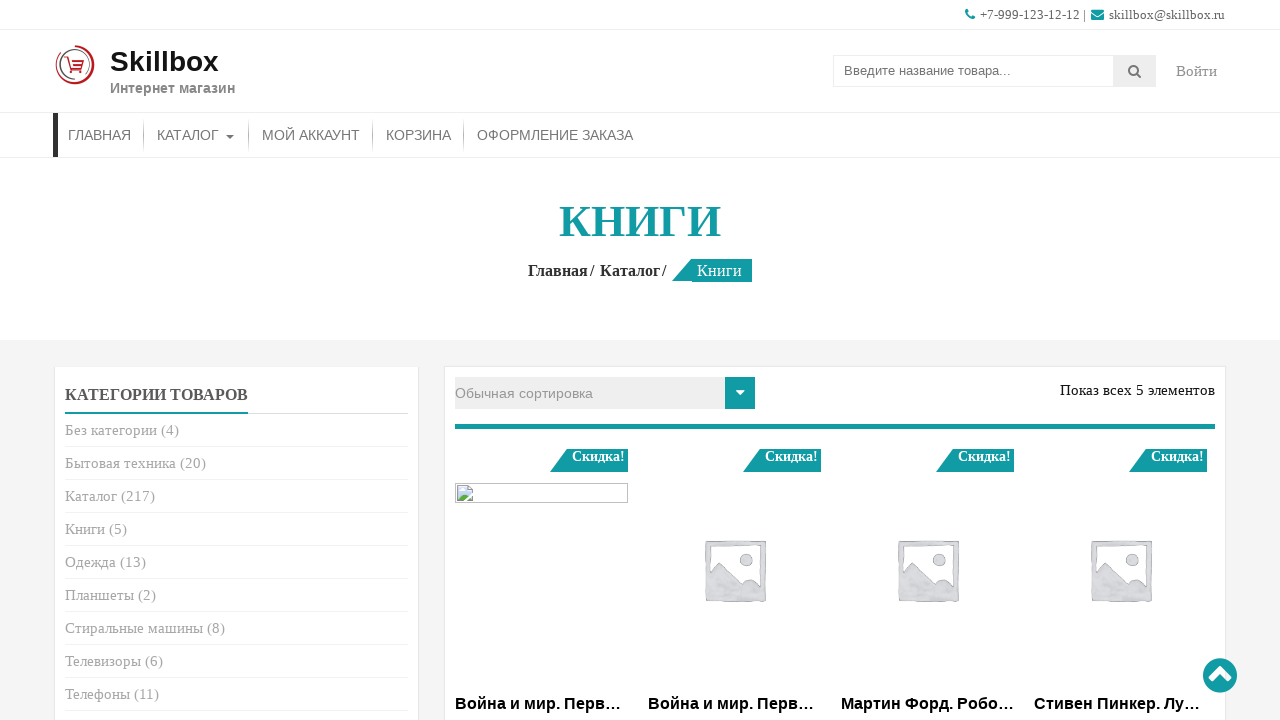

Navigated back to homepage
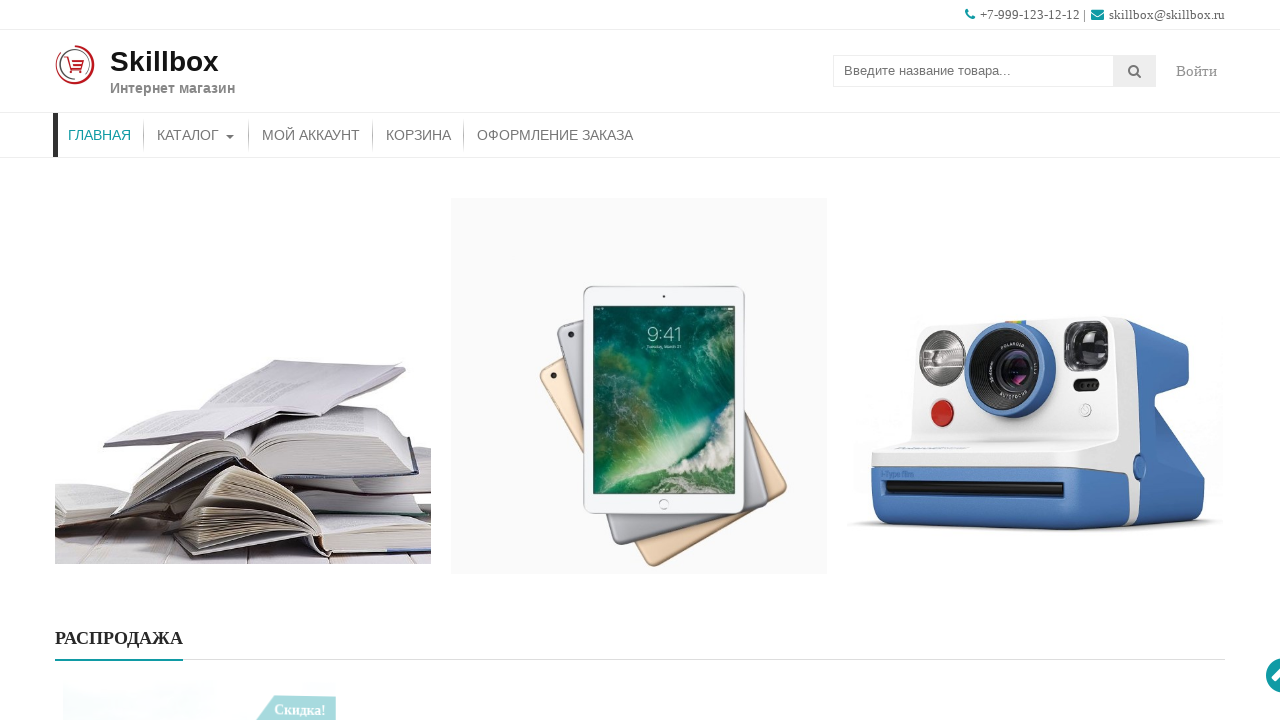

Clicked second section header at (639, 236) on xpath=(//h4)[2]
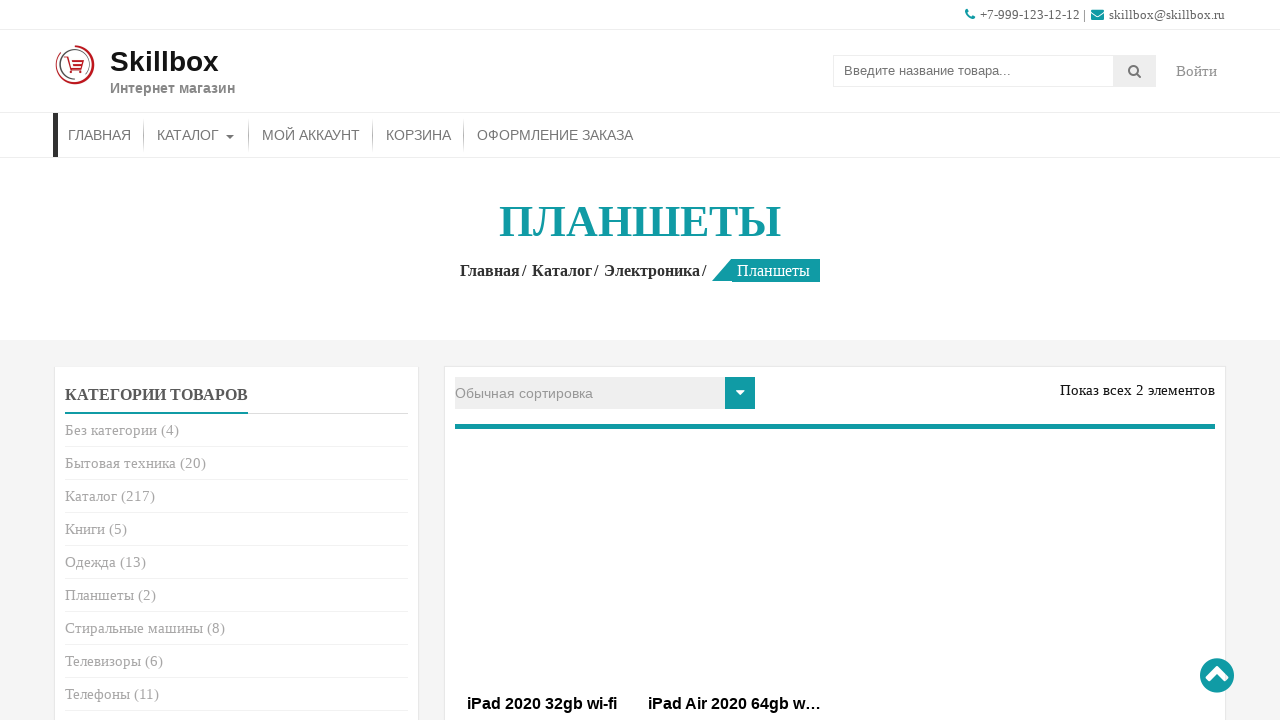

Breadcrumb appeared after clicking second section
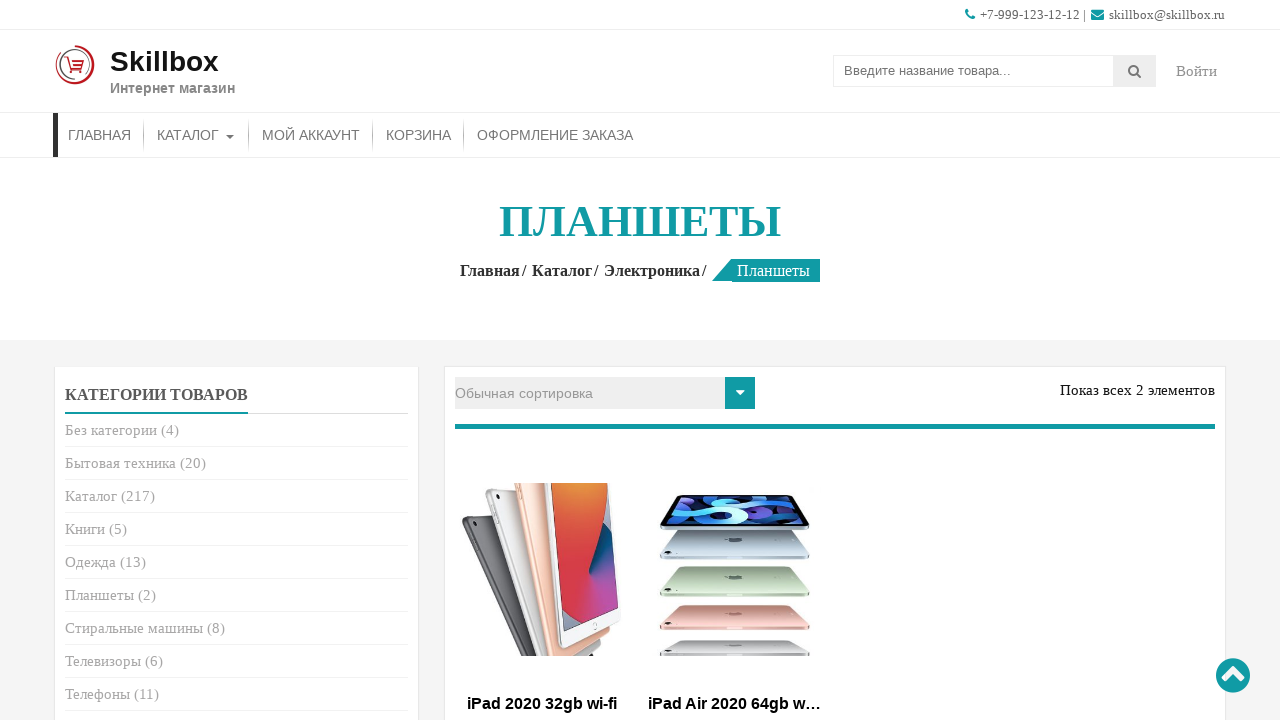

Navigated back to homepage
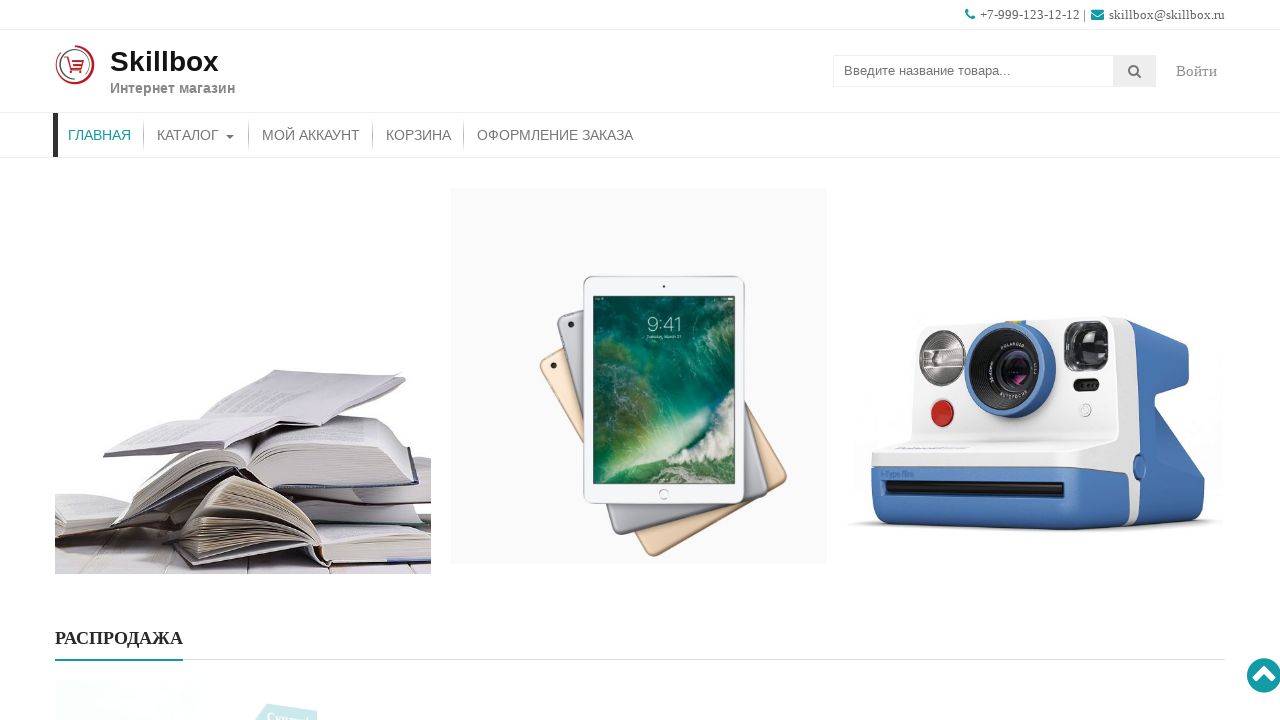

Clicked third section header at (1035, 238) on xpath=(//h4)[3]
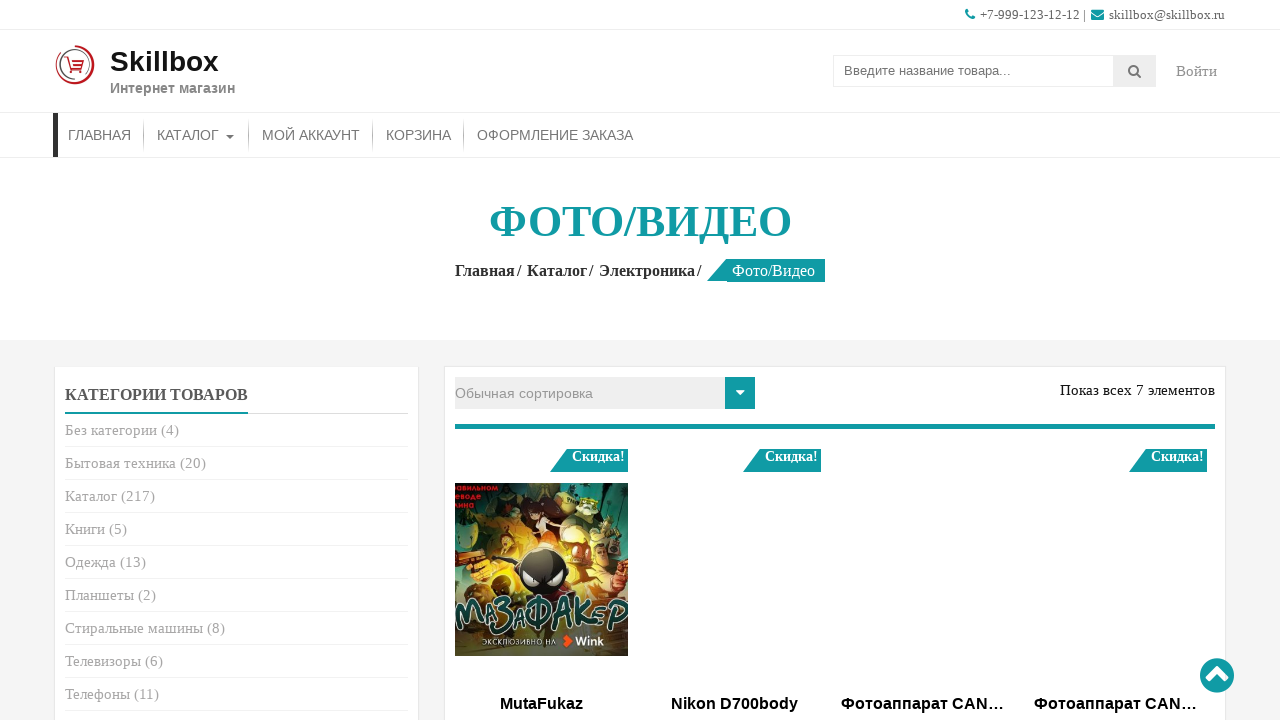

Breadcrumb appeared after clicking third section
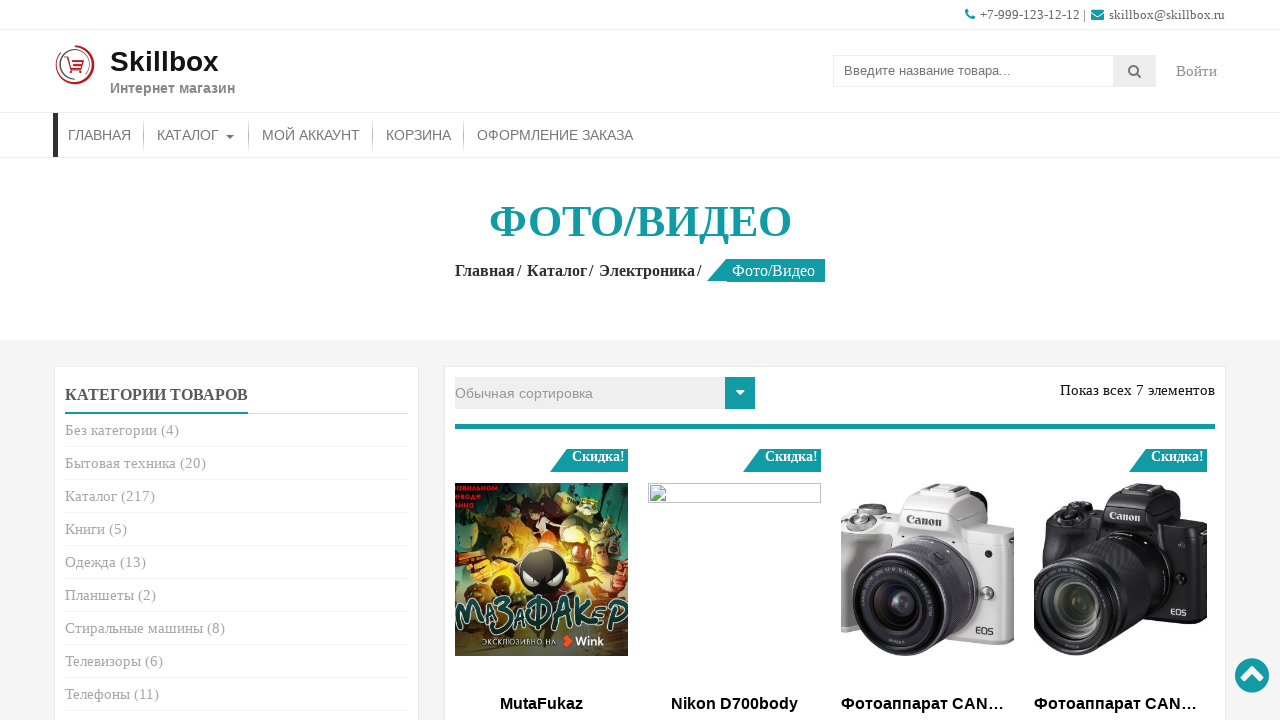

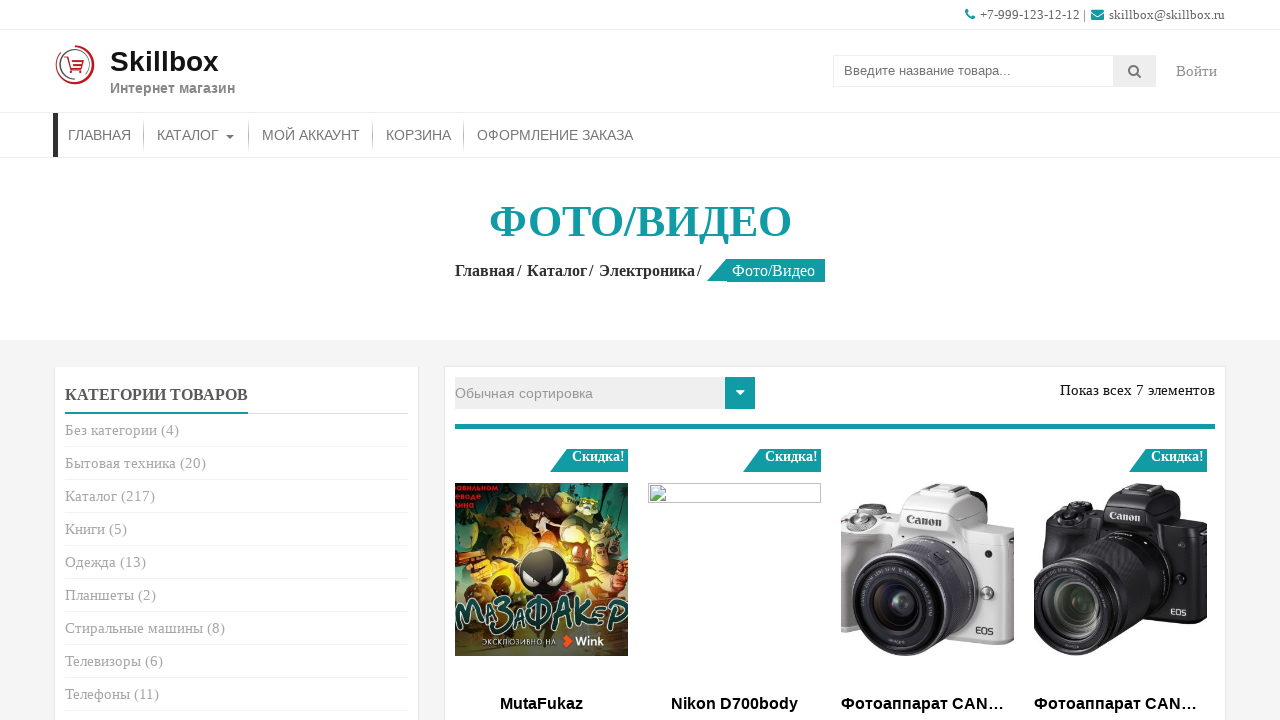